Tests Huawei's country dropdown by searching and selecting different countries

Starting URL: https://id5.cloud.huawei.com/CAS/portal/userRegister/regbyemail.html

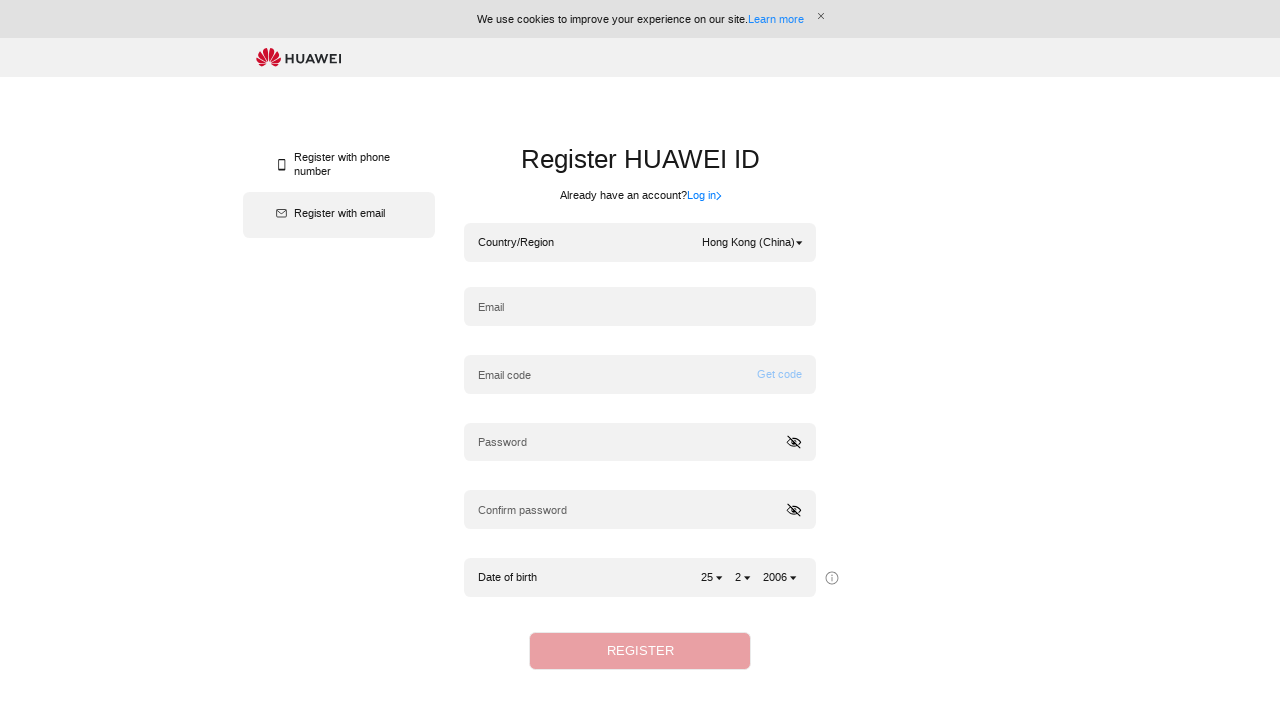

Waited for page to load (2000ms)
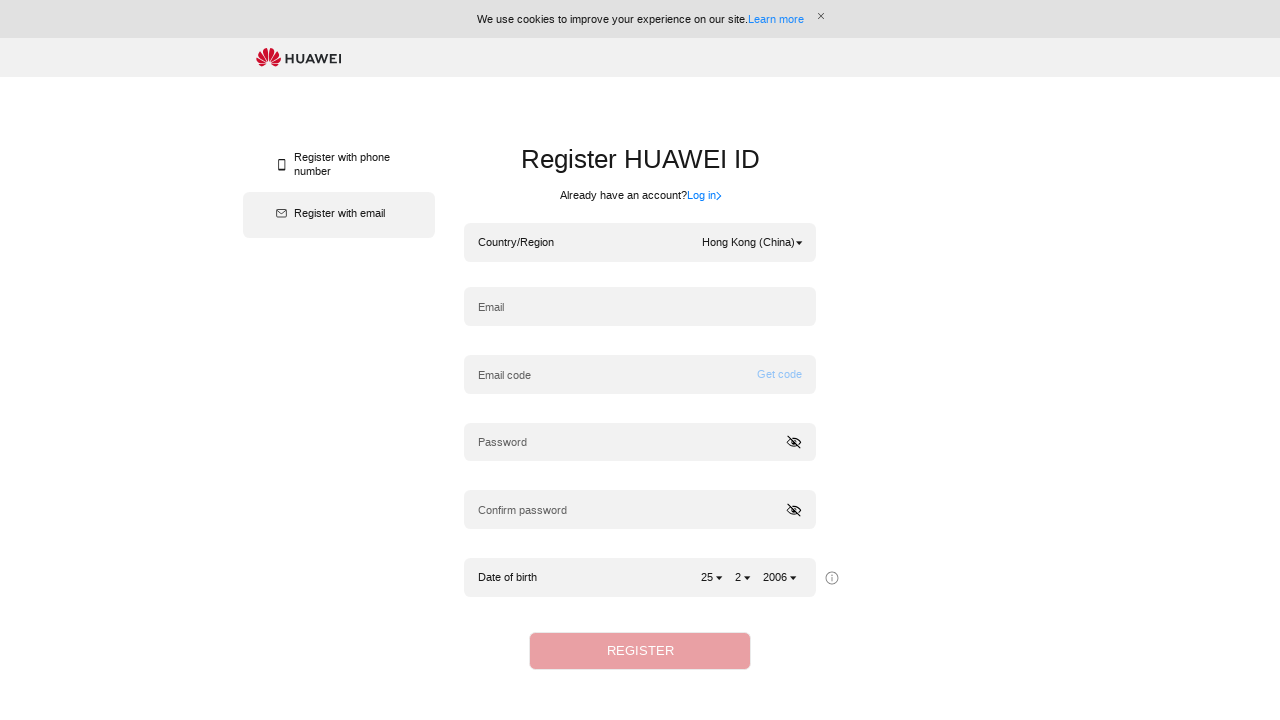

Clicked country dropdown to open menu at (752, 243) on div.hwid-countryDropDown-root div.hwid-dropMenu
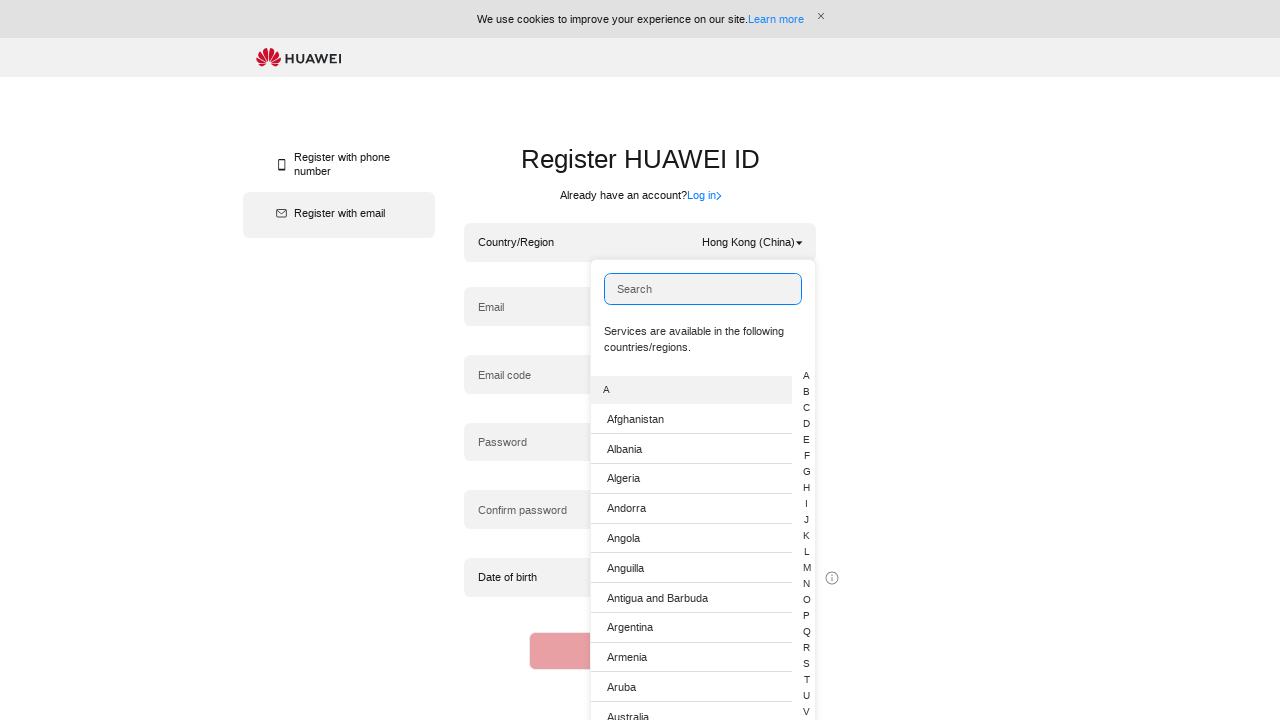

Waited for dropdown menu animation (1500ms)
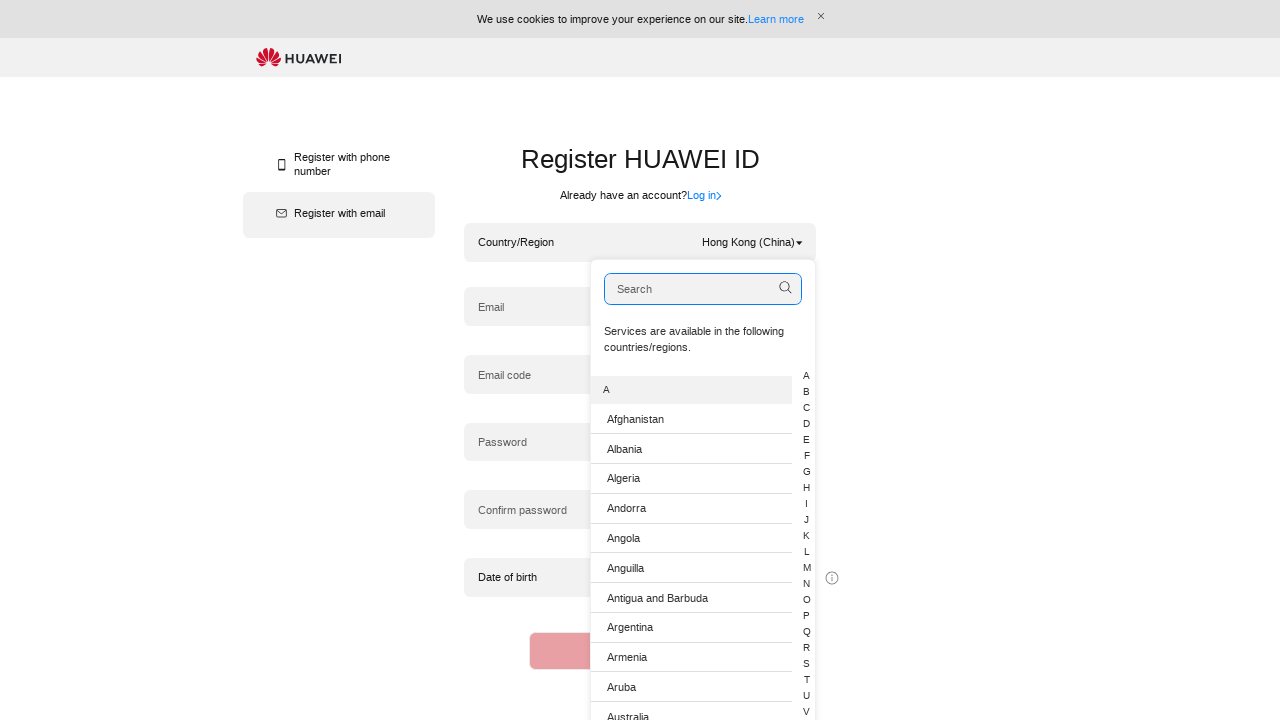

Typed 'Montenegro' into country search field on div.hwid-countryDropDown-root input
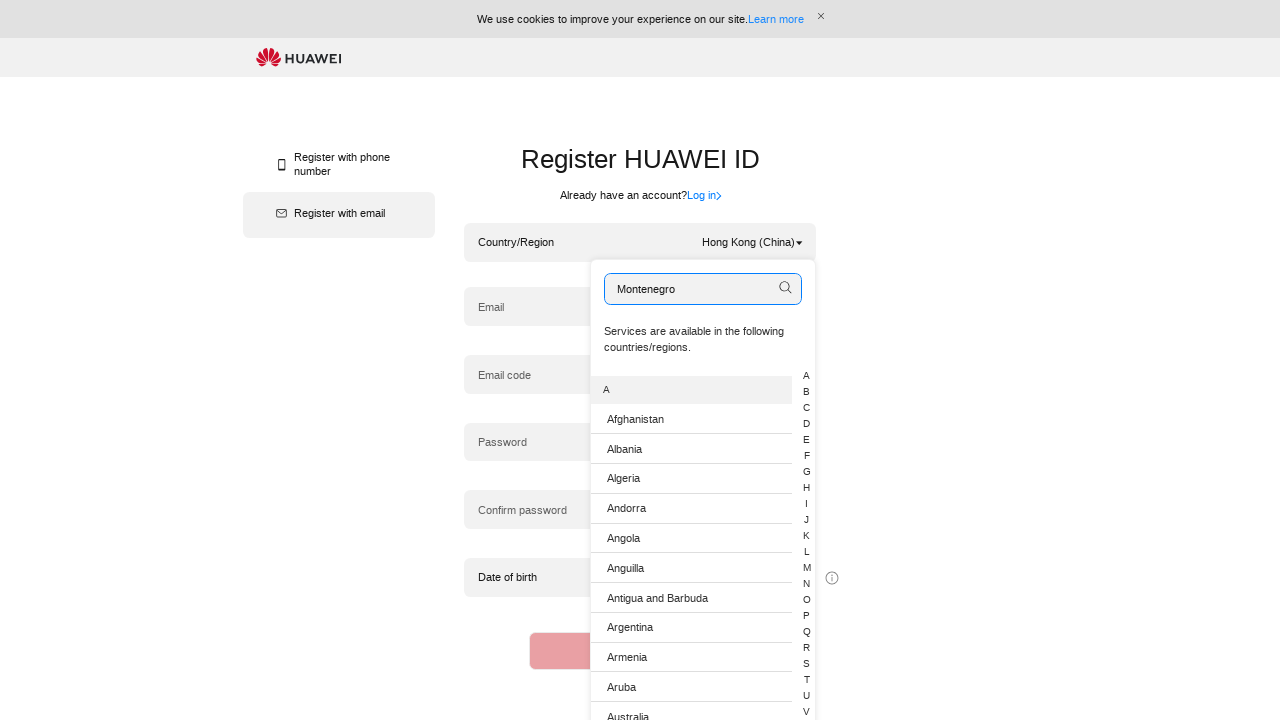

Waited for Montenegro option to appear in dropdown
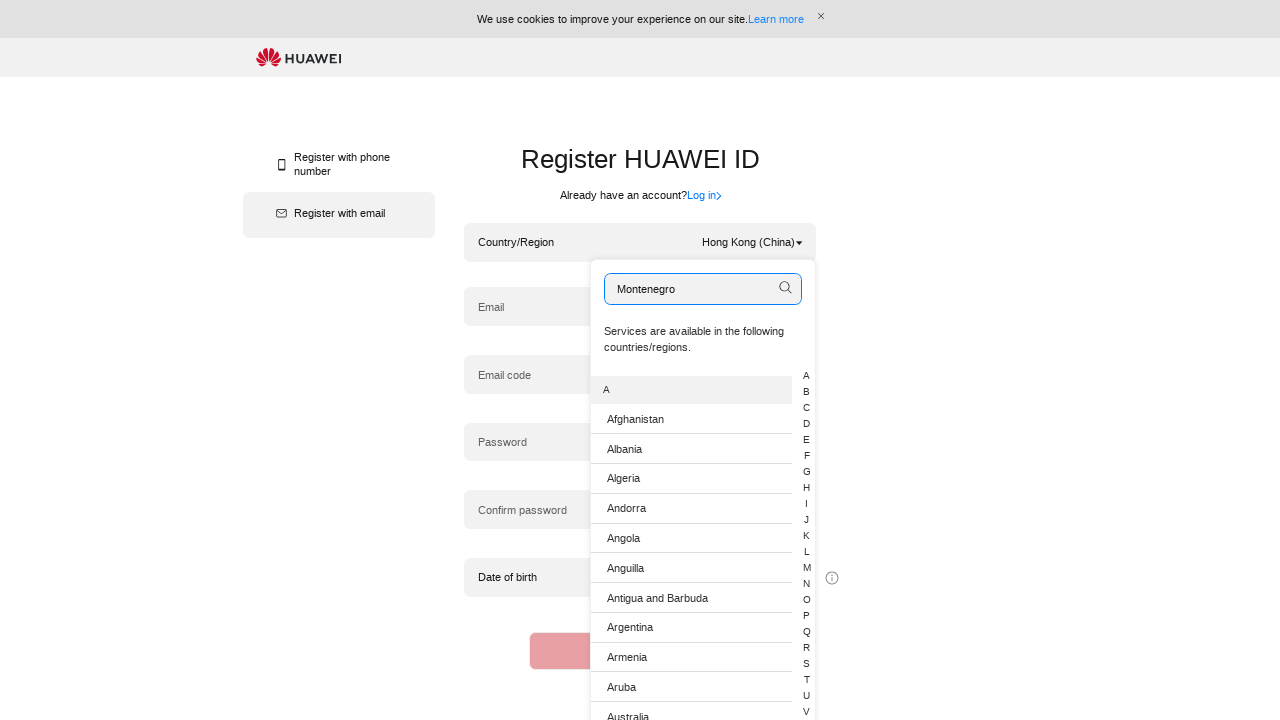

Selected 'Montenegro' from dropdown at (636, 550) on div.hwid-countryDropDown-root ul span:has-text('Montenegro')
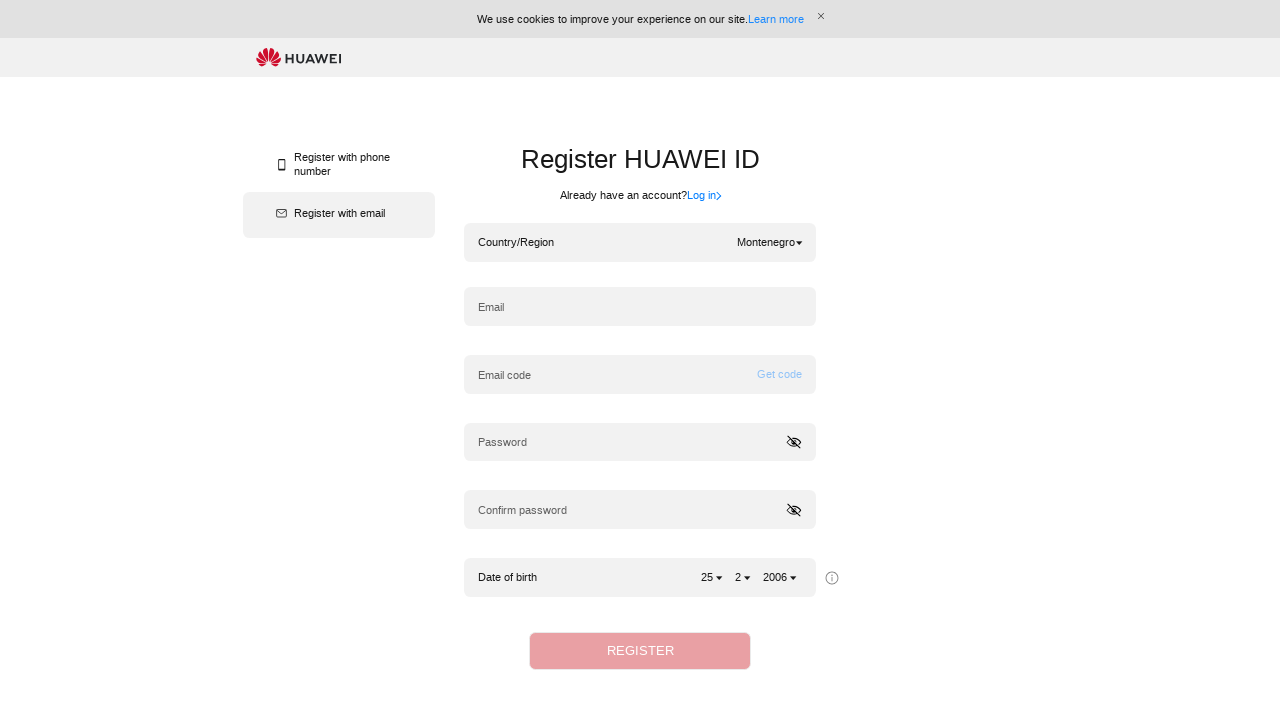

Clicked country dropdown to open menu at (769, 243) on div.hwid-countryDropDown-root div.hwid-dropMenu
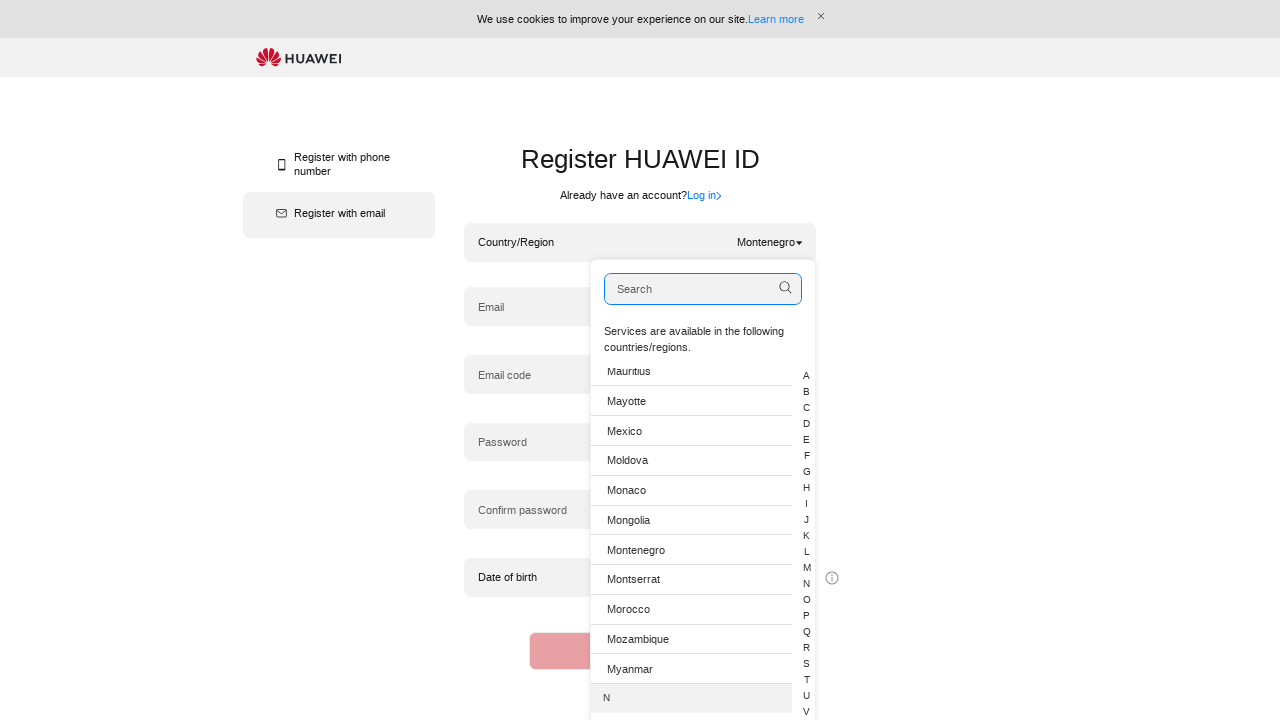

Waited for dropdown menu animation (1500ms)
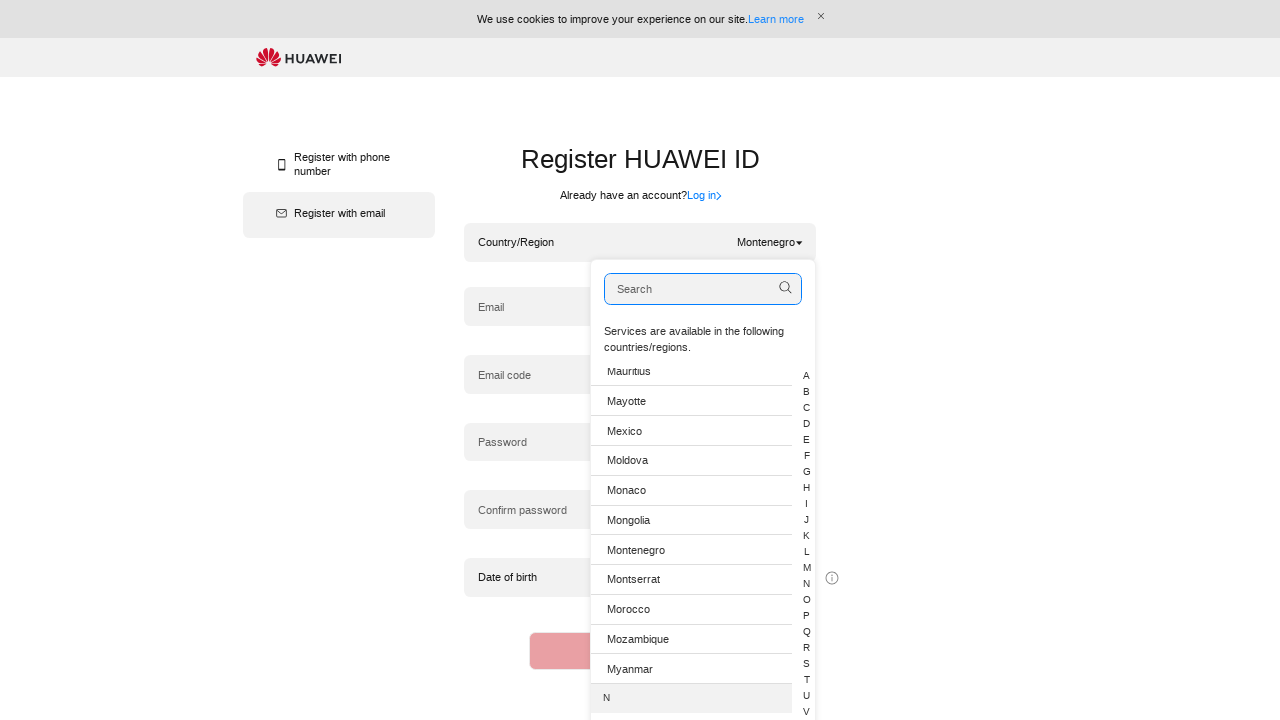

Typed 'Vietnam' into country search field on div.hwid-countryDropDown-root input
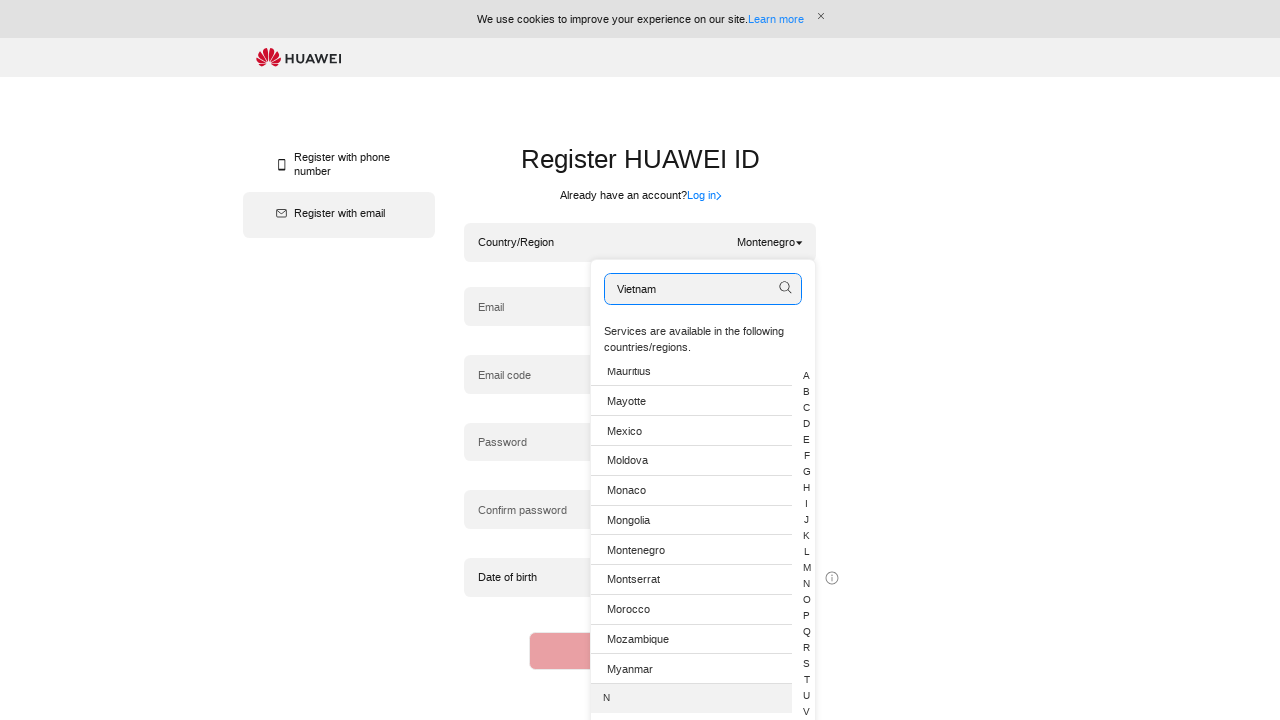

Waited for Vietnam option to appear in dropdown
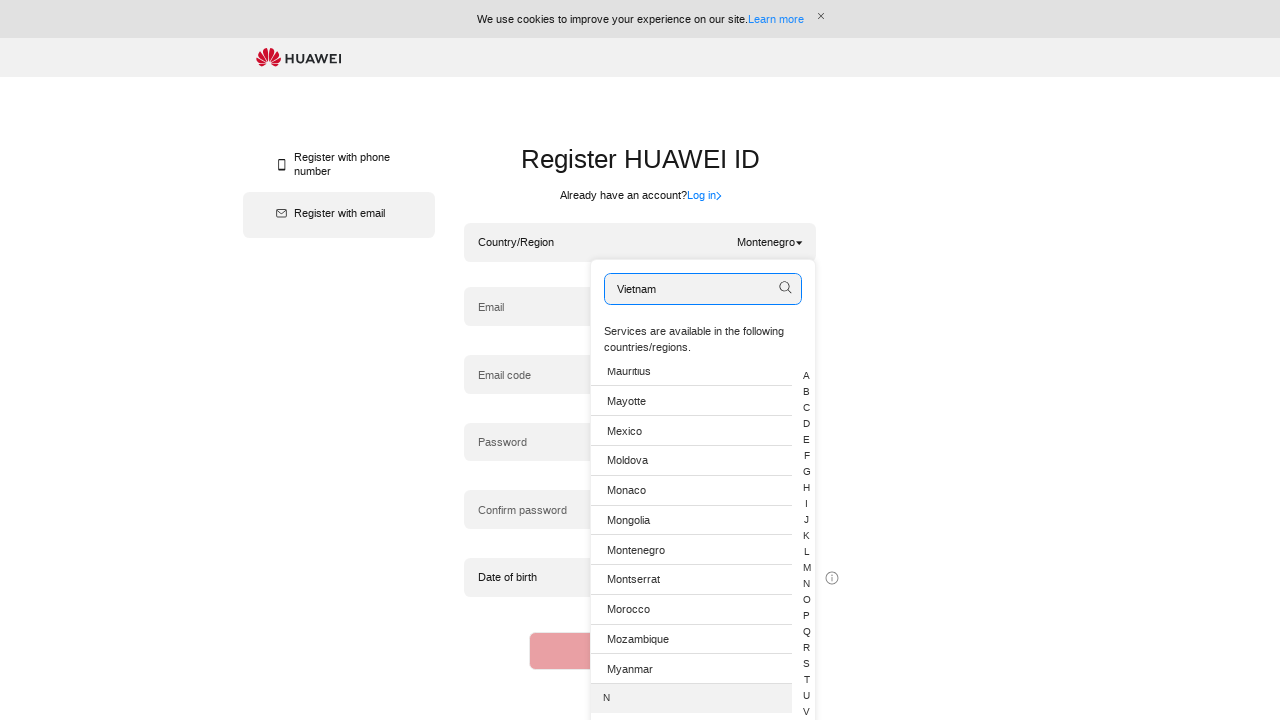

Selected 'Vietnam' from dropdown at (626, 563) on div.hwid-countryDropDown-root ul span:has-text('Vietnam')
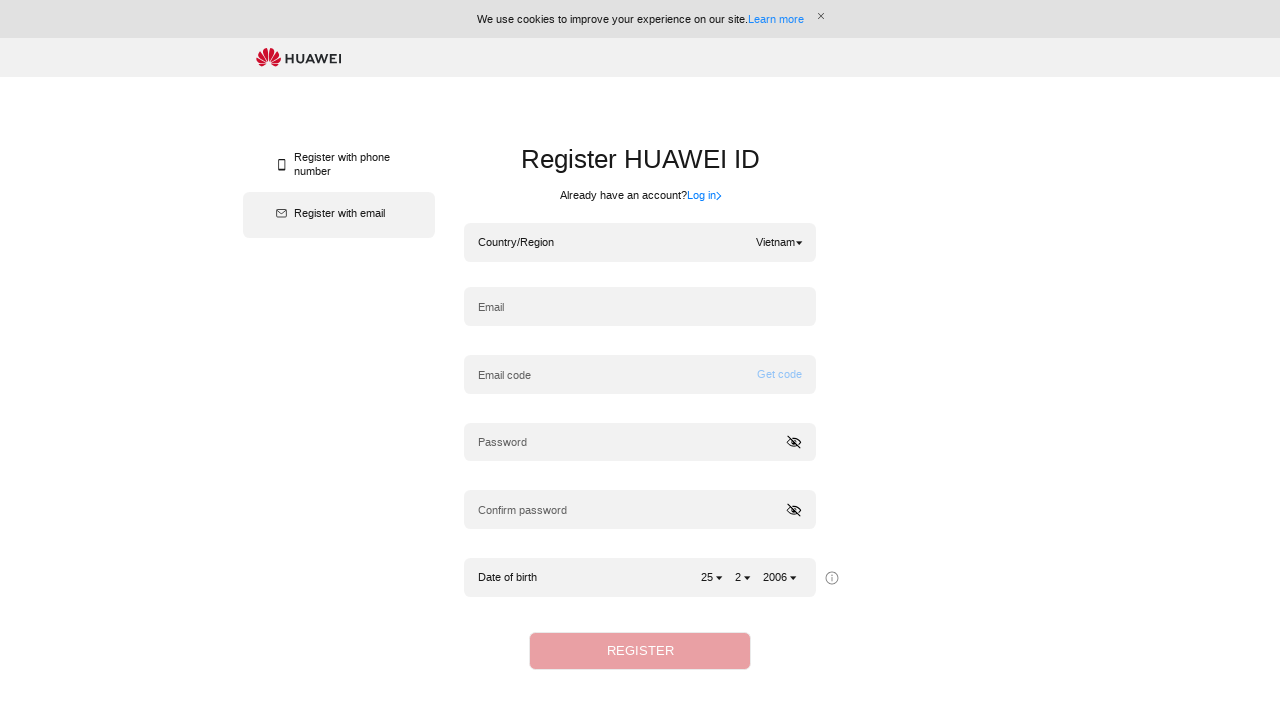

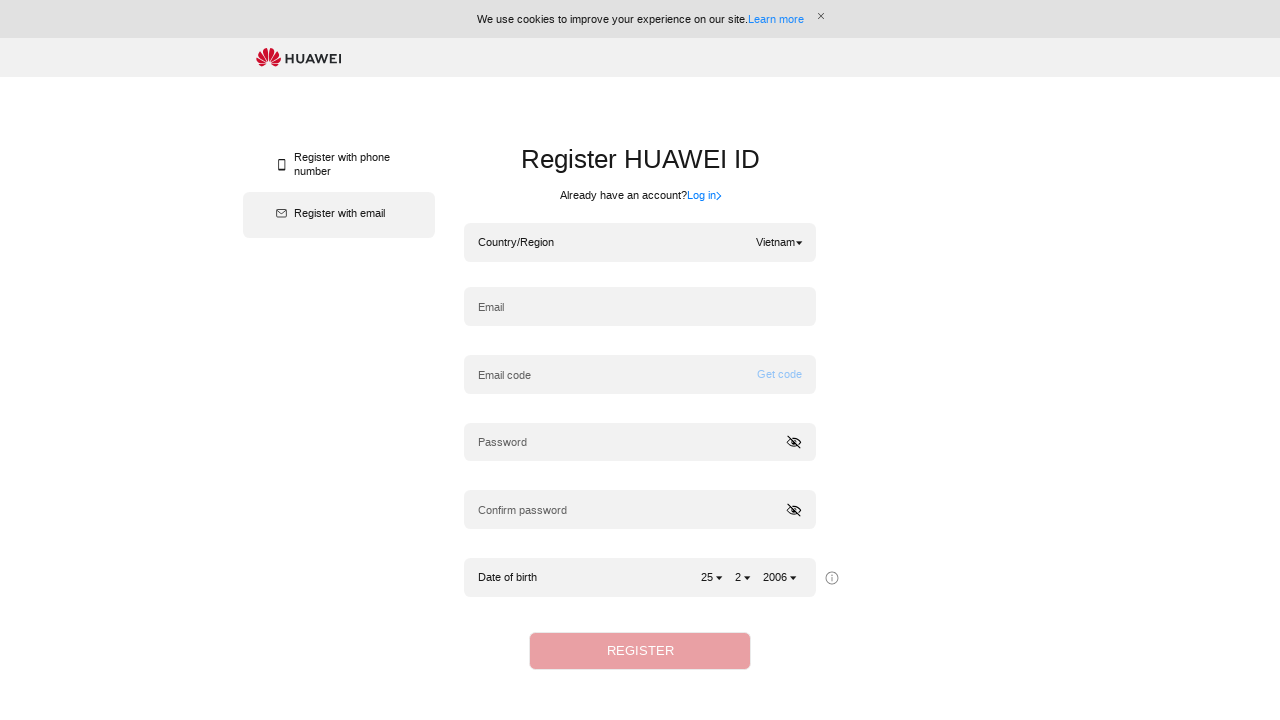